Tests window handling functionality by opening a new window, switching to it, and clicking on a navigation link

Starting URL: https://rahulshettyacademy.com/AutomationPractice/

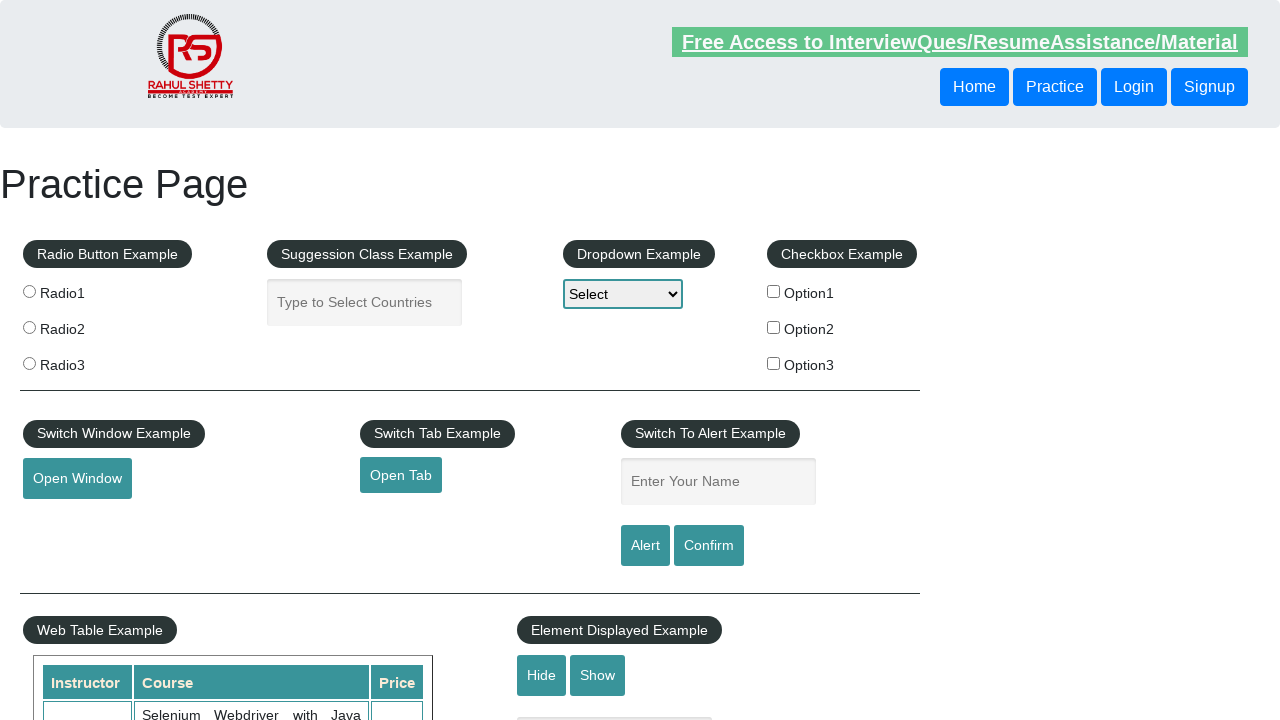

Clicked button to open new window at (77, 479) on button#openwindow
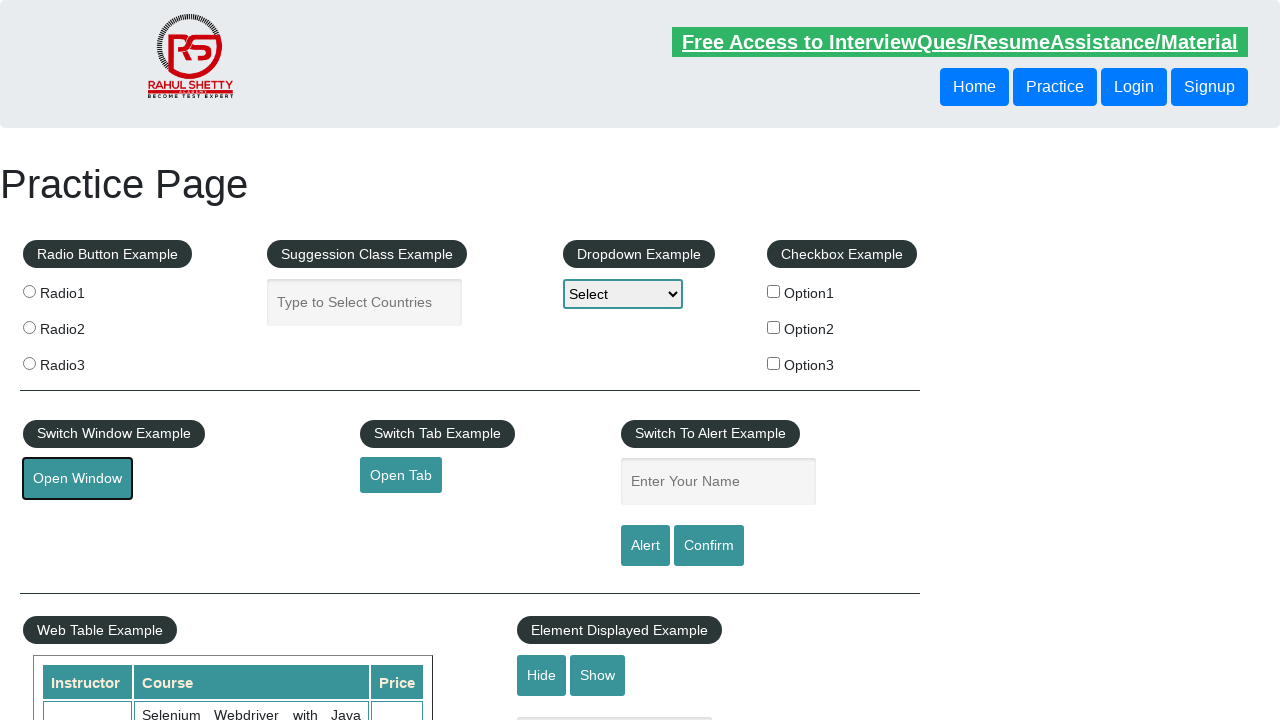

New window opened and captured
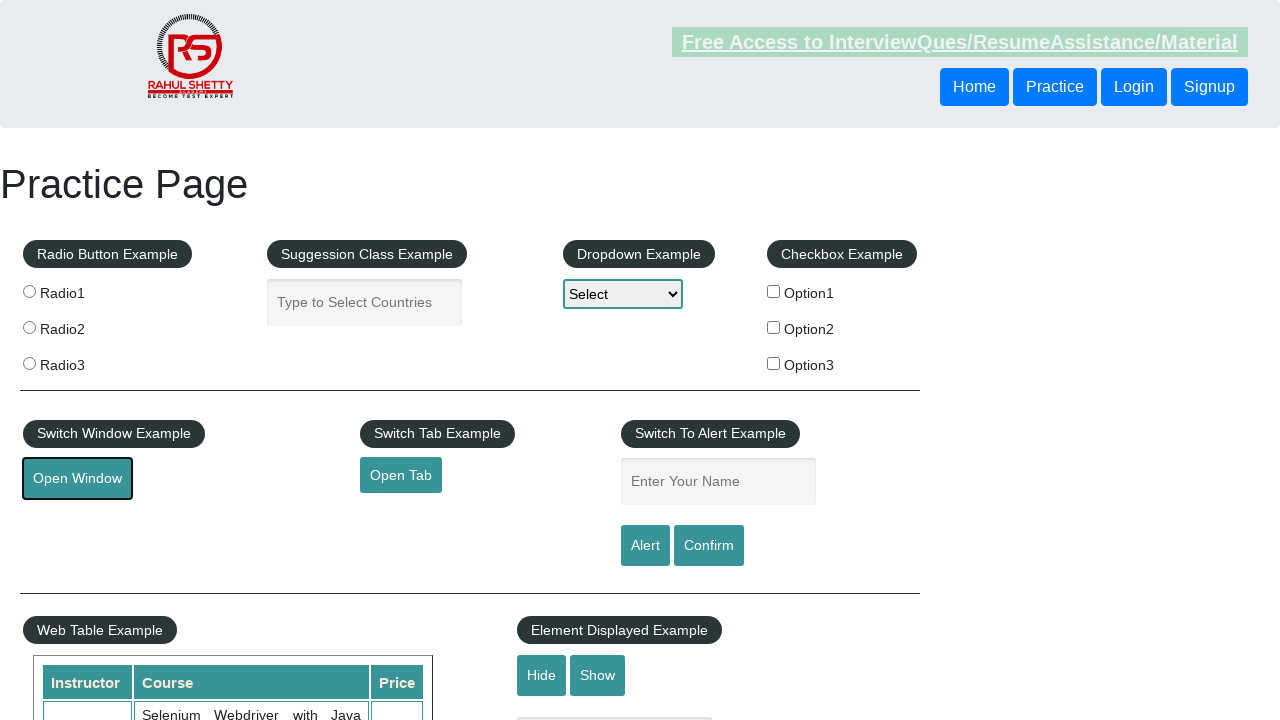

New page loaded completely
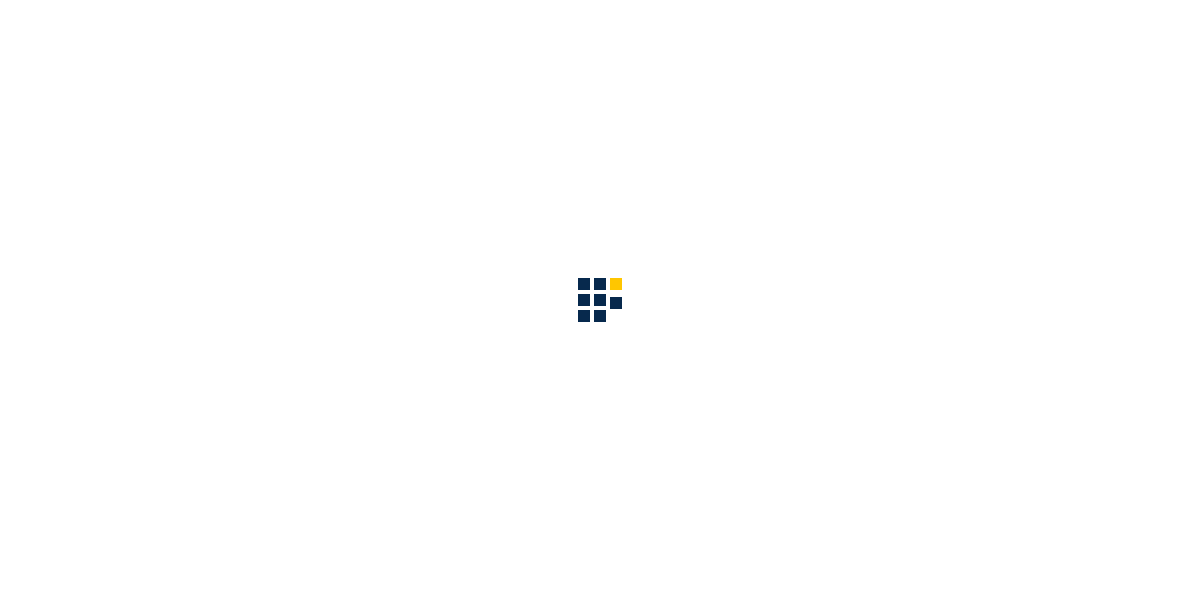

Clicked About Us navigation link in new window at (825, 36) on xpath=//*[@id="navbarSupportedContent"]/ul/li[4]/a
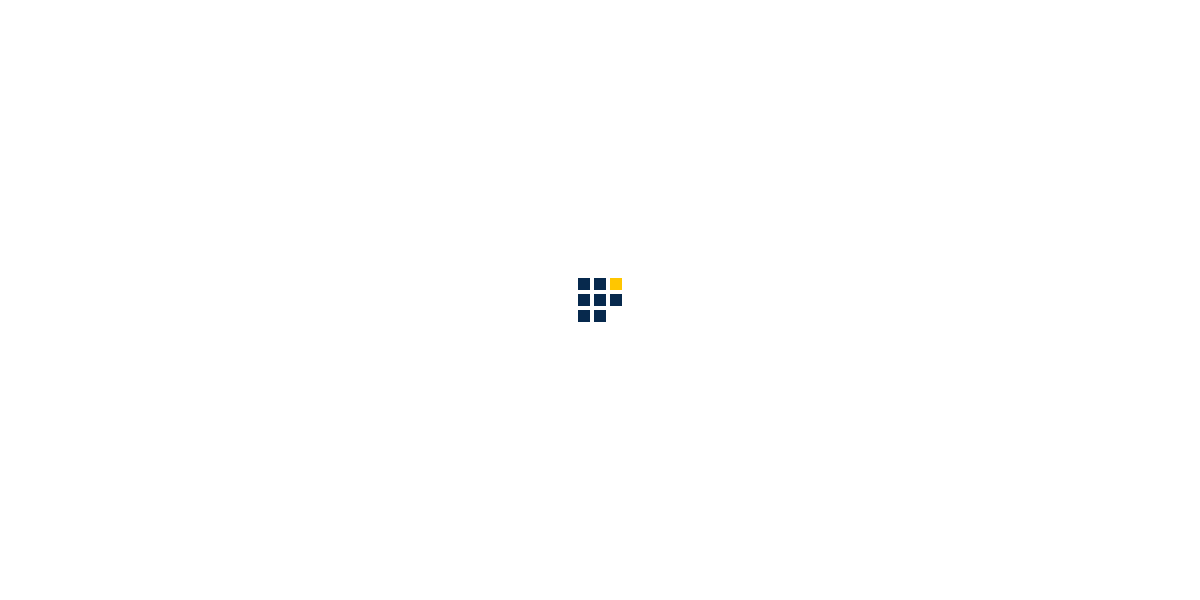

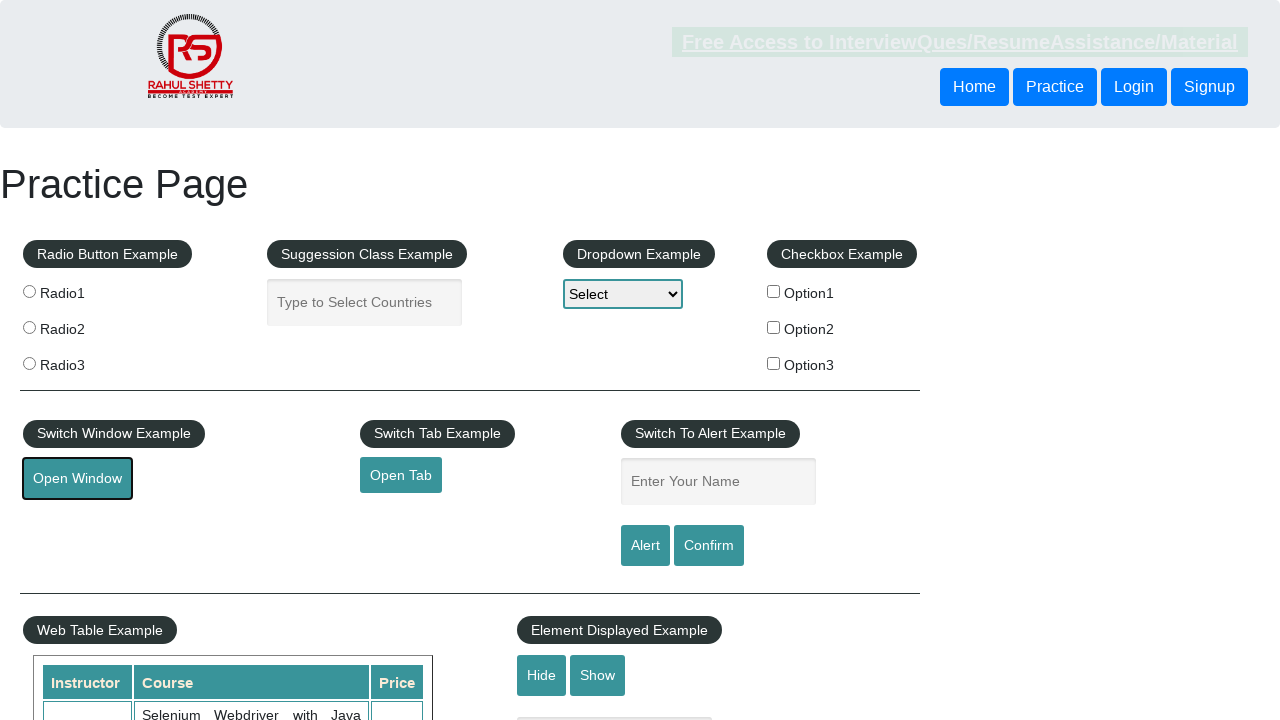